Opens a new window, switches to it, verifies content, and closes it

Starting URL: https://demoqa.com/browser-windows

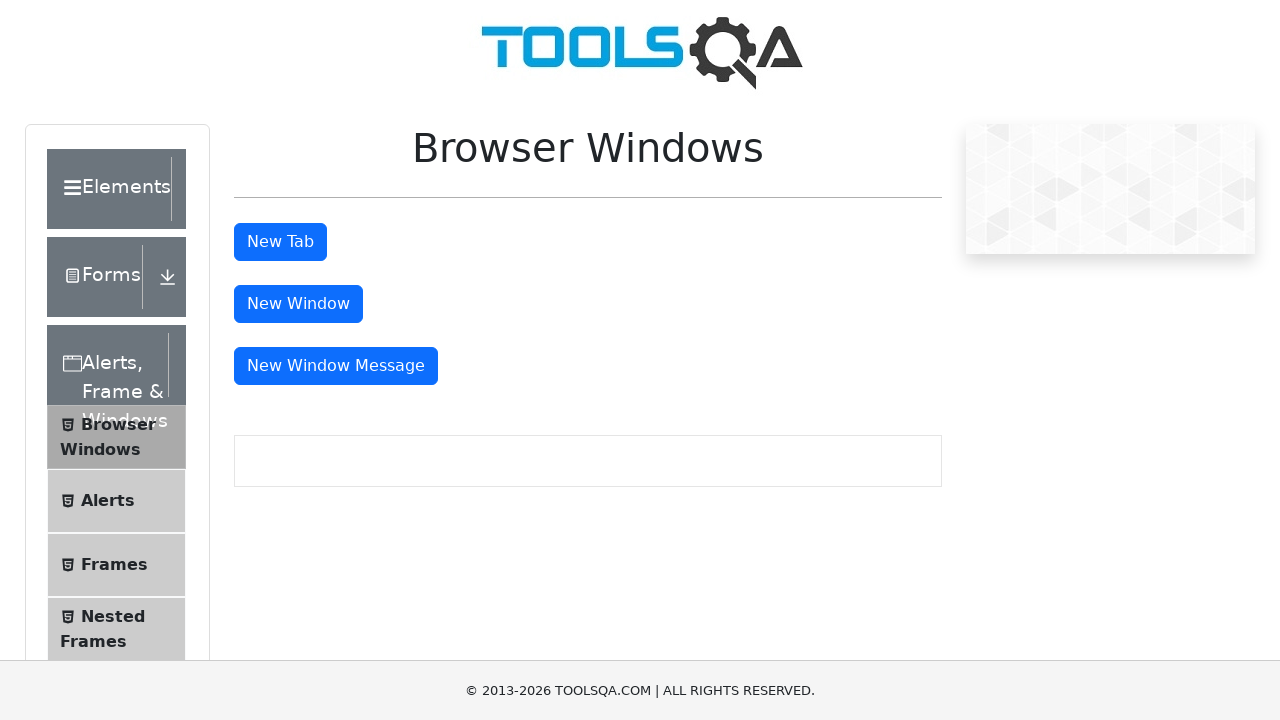

Waited for window button to be visible
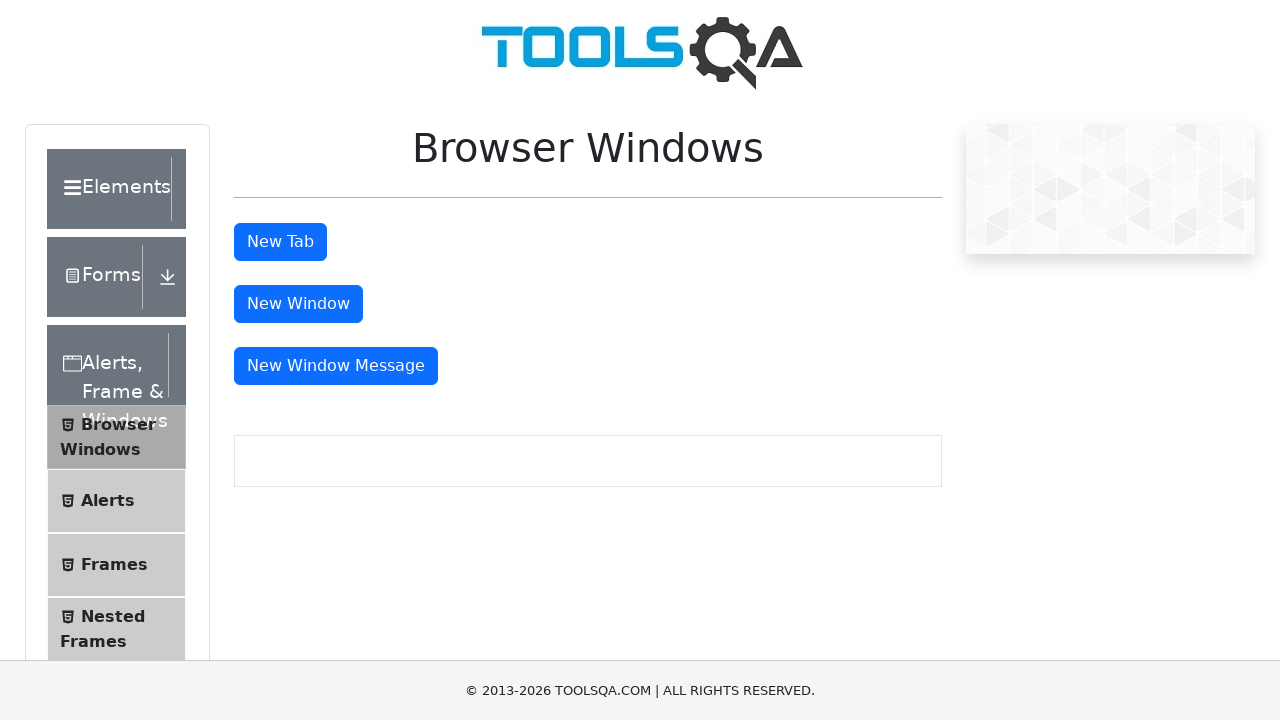

Clicked window button to open new window at (298, 304) on #windowButton
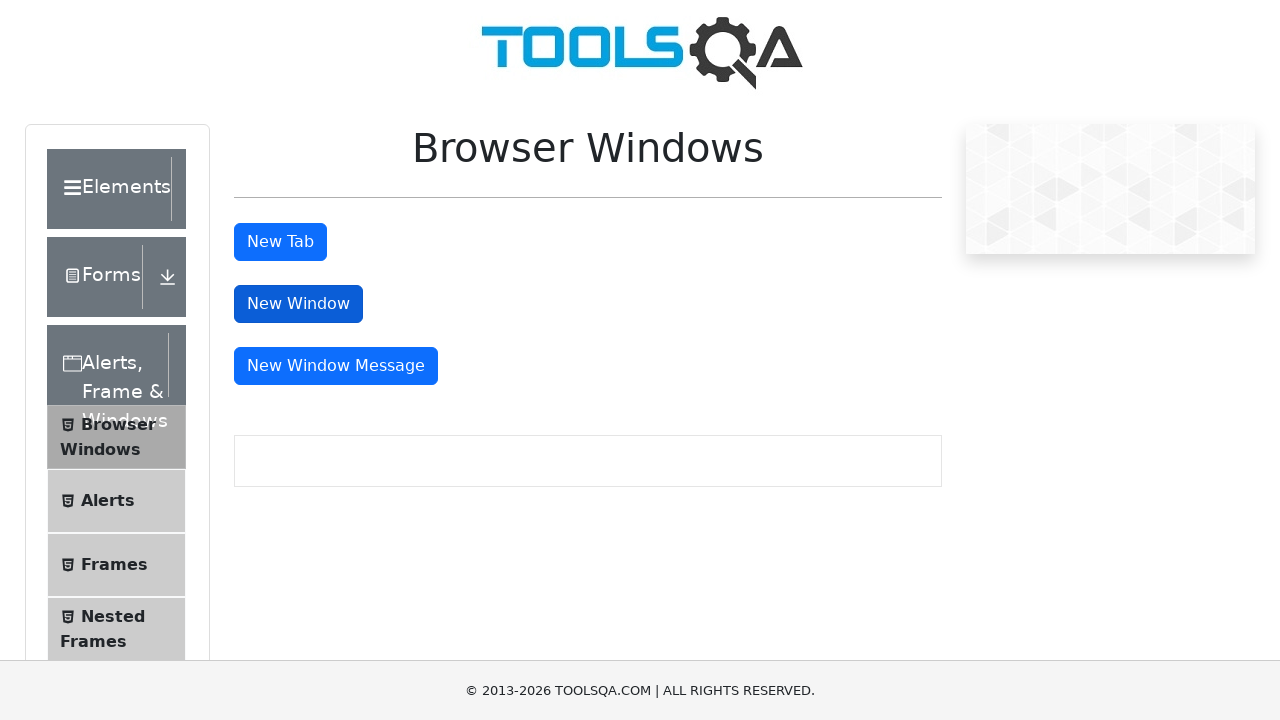

New window opened and captured
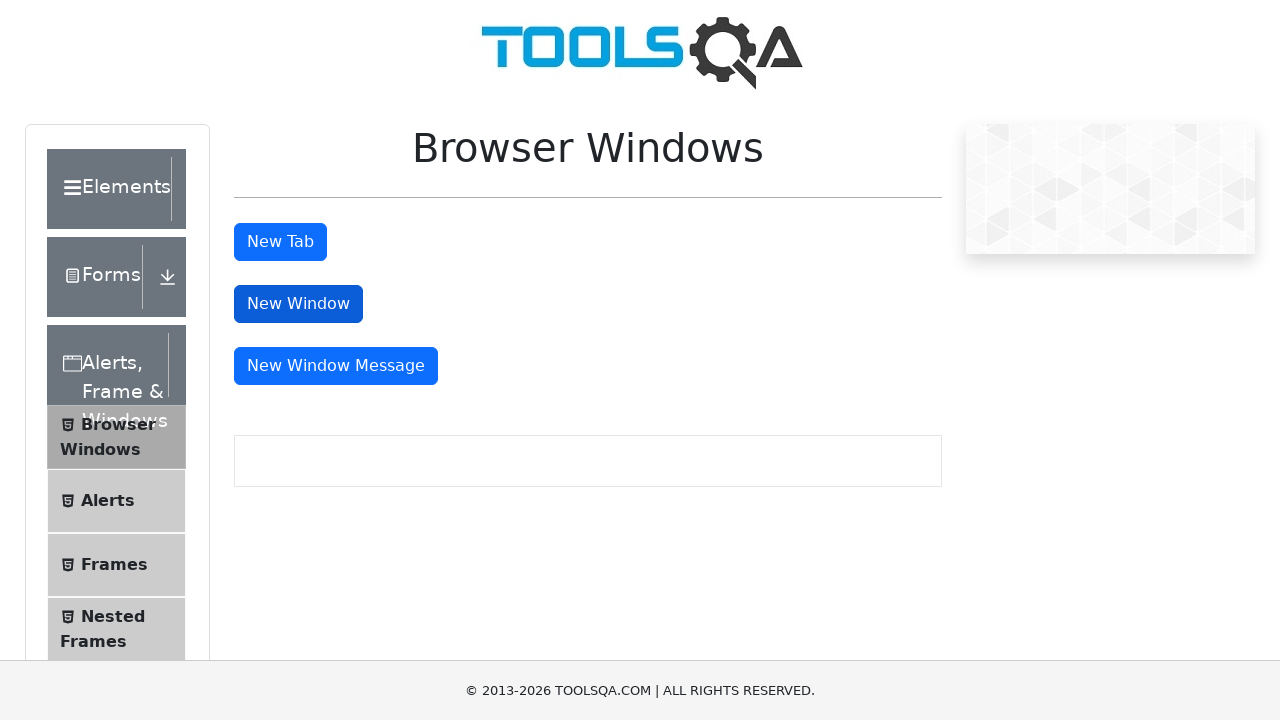

Retrieved text content from new window heading
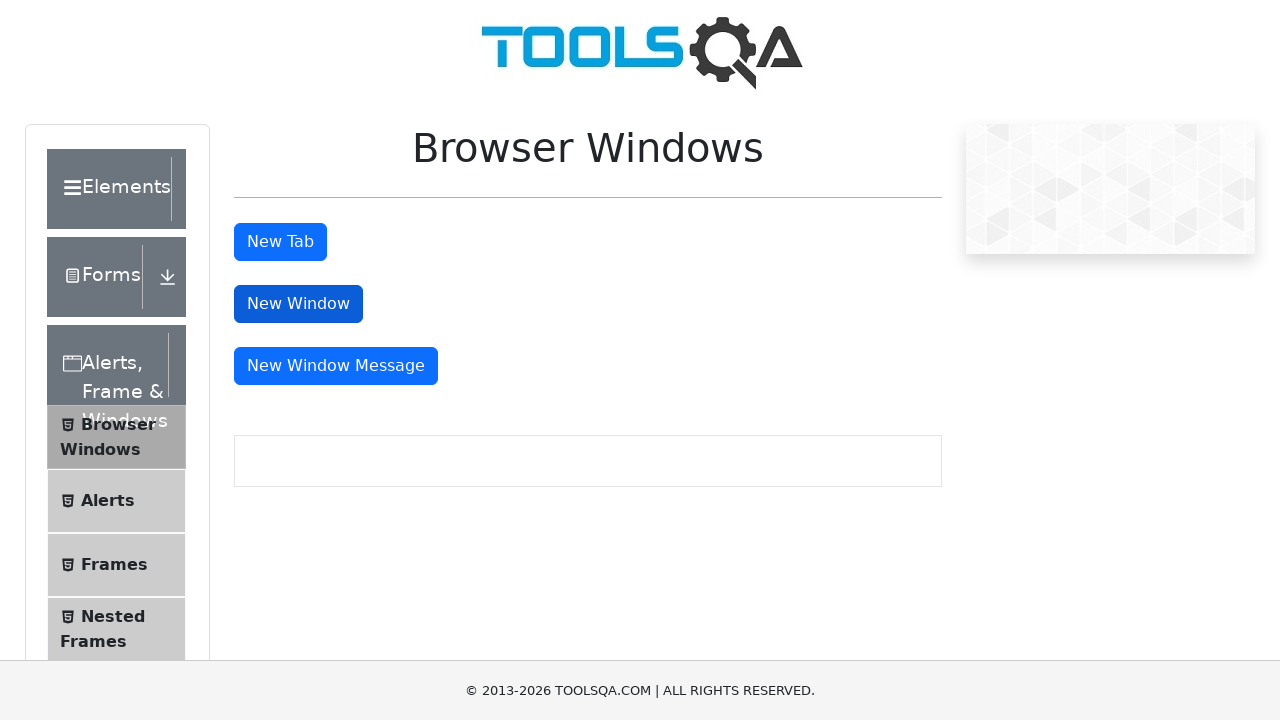

Verified that new window contains expected text: 'This is a sample page'
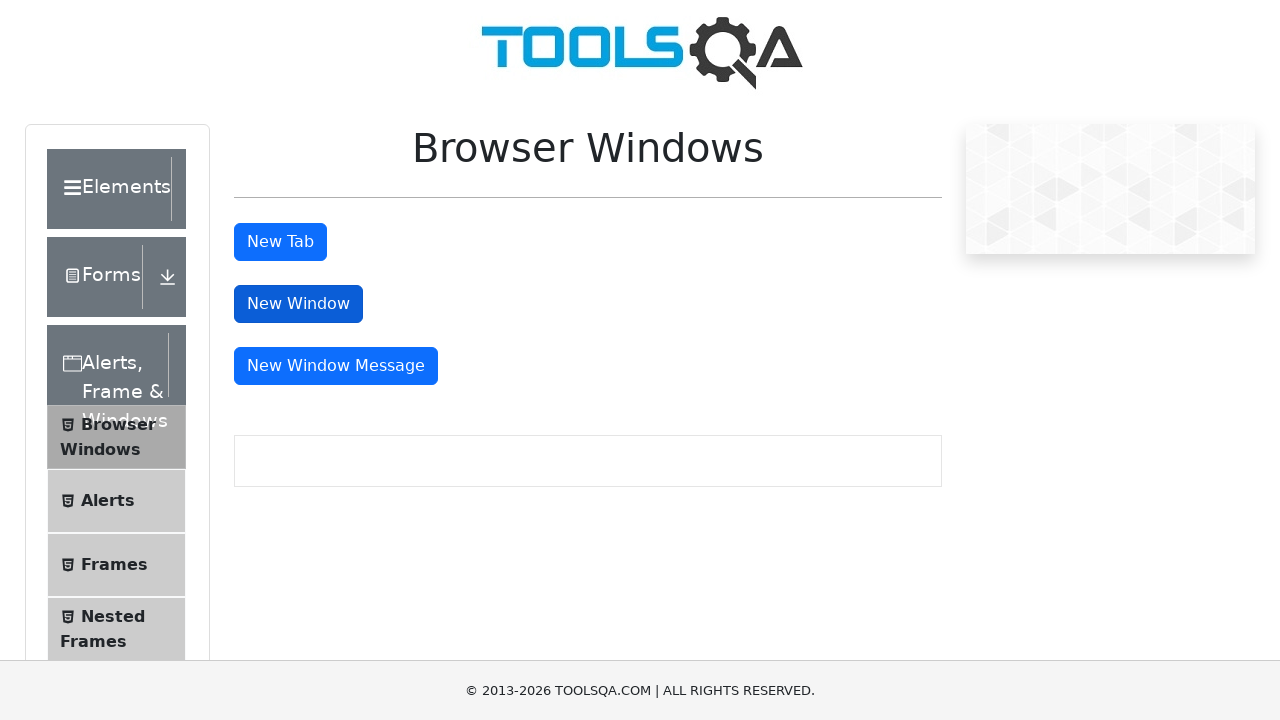

Closed the new window
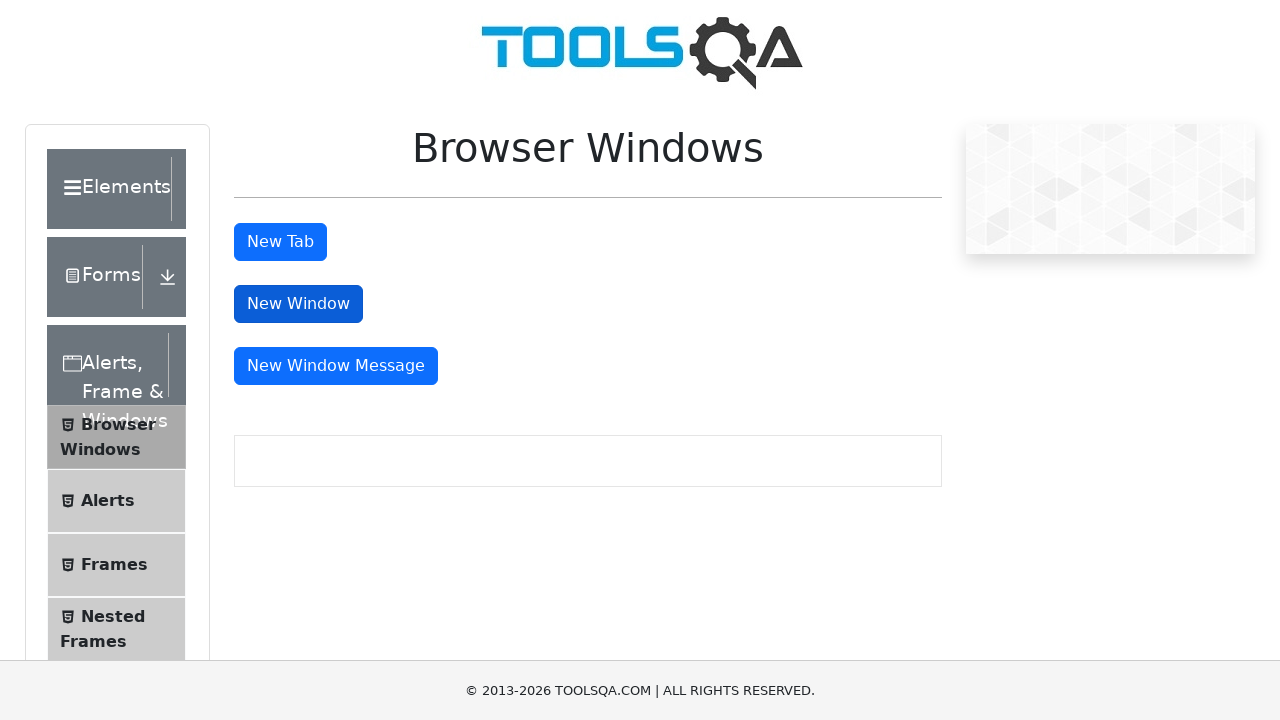

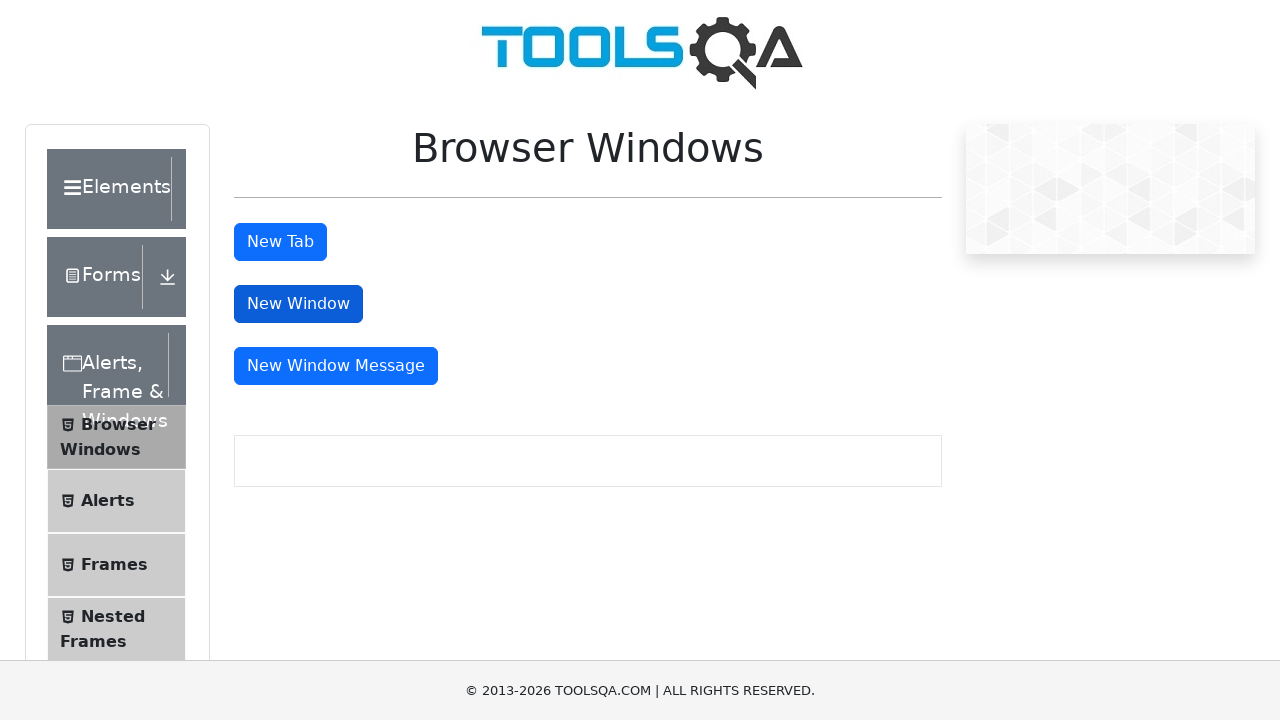